Tests handling a simple JavaScript alert by clicking the alert button and accepting the dialog

Starting URL: https://testautomationpractice.blogspot.com/

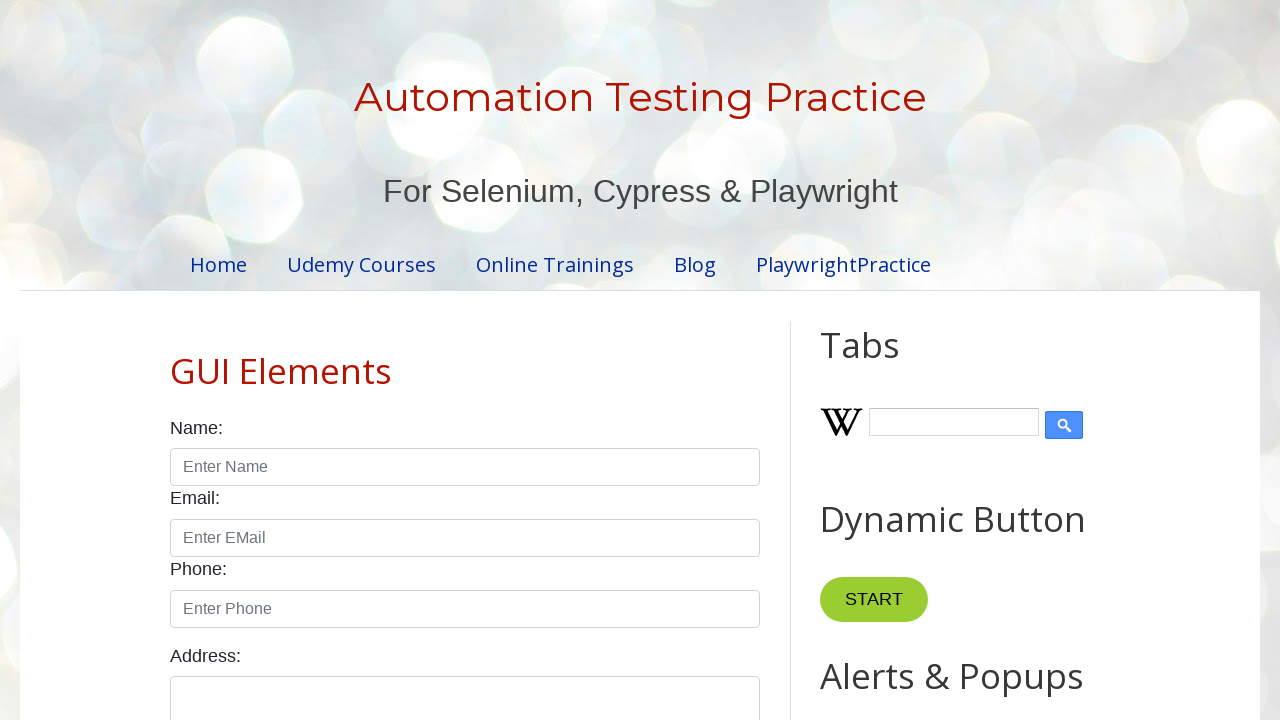

Set up dialog handler to automatically accept alerts
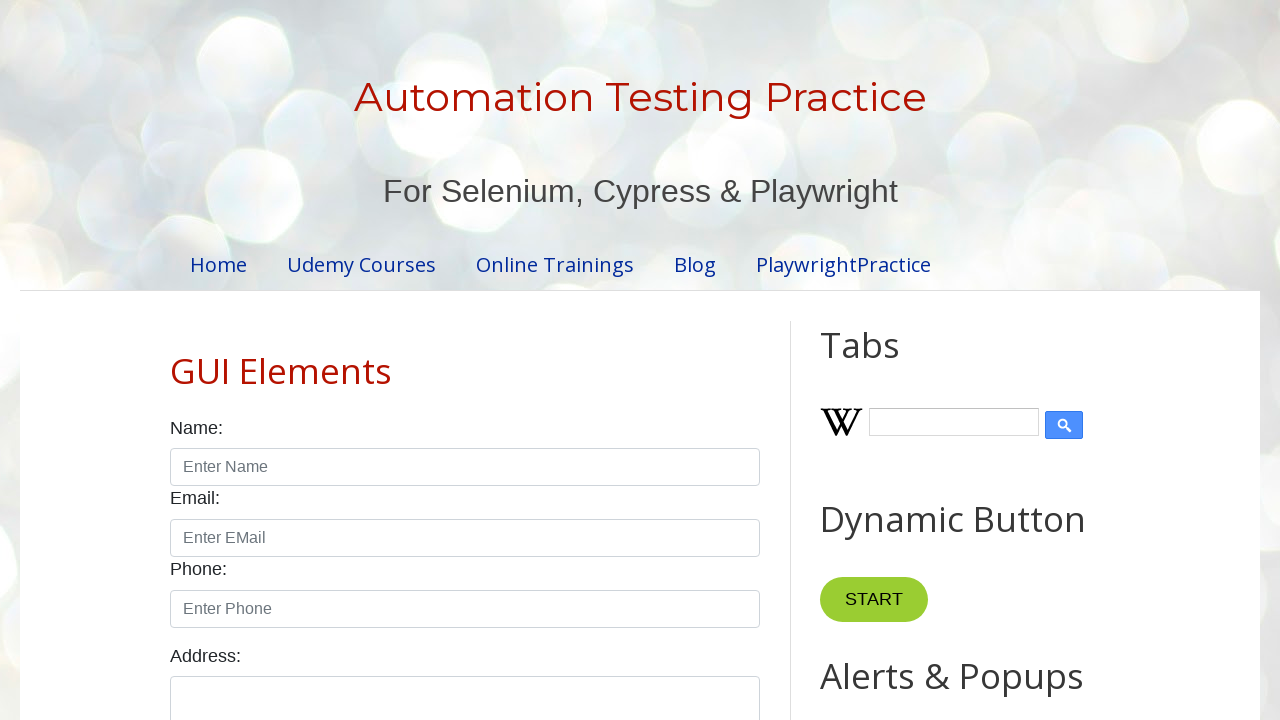

Clicked the Simple Alert button at (888, 361) on internal:role=button[name="Simple Alert"i]
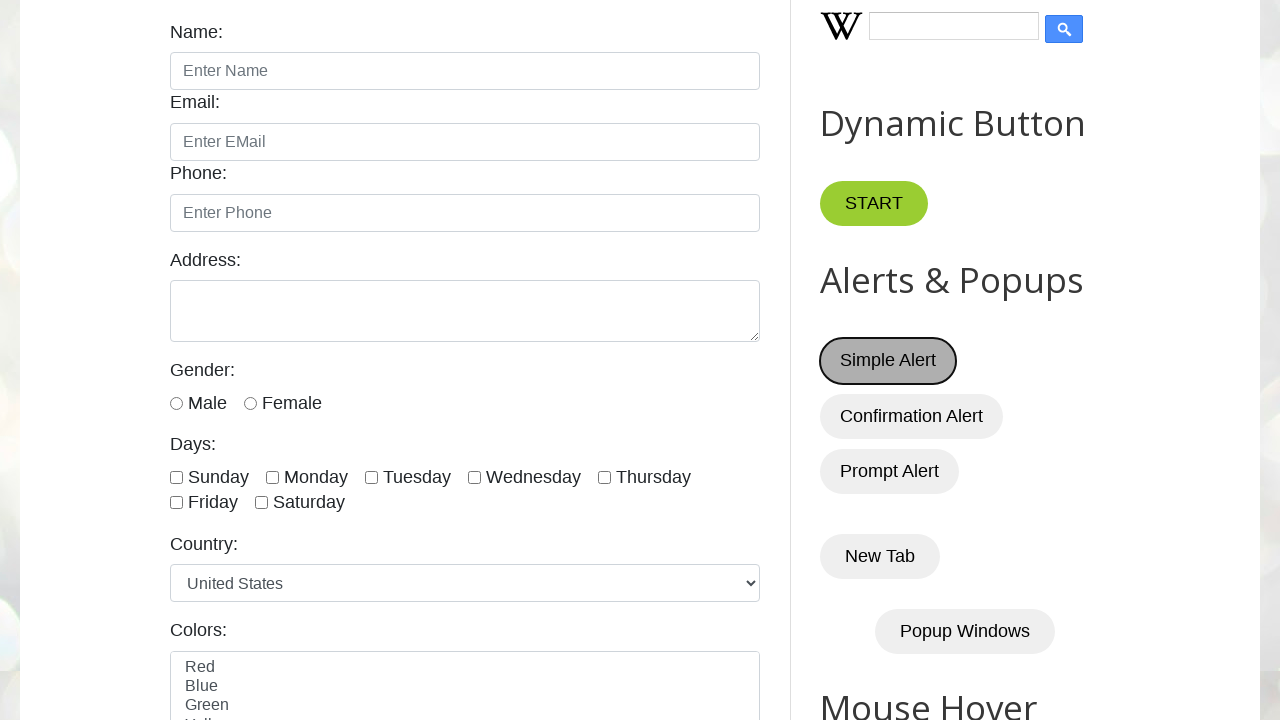

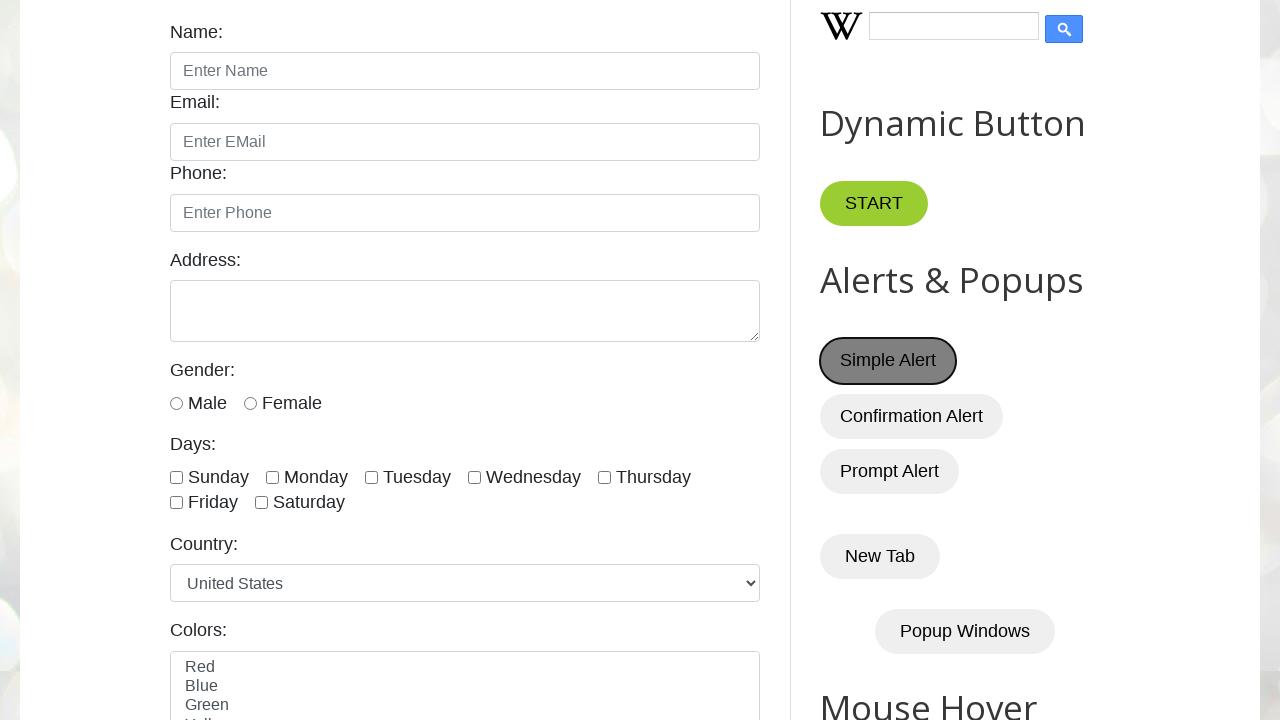